Clicks on the 'Signup / Login' navigation link to navigate to the login page

Starting URL: http://automationexercise.com

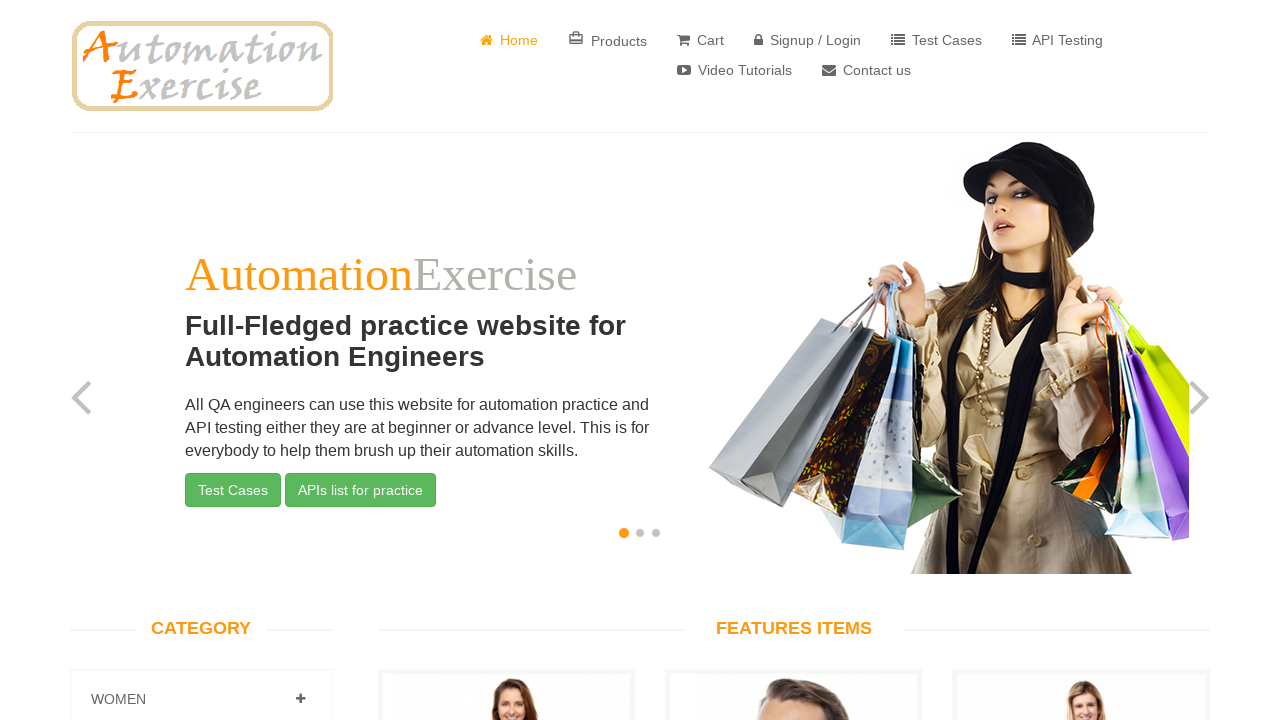

Clicked on the 'Signup / Login' navigation link at (808, 40) on a[href='/login']
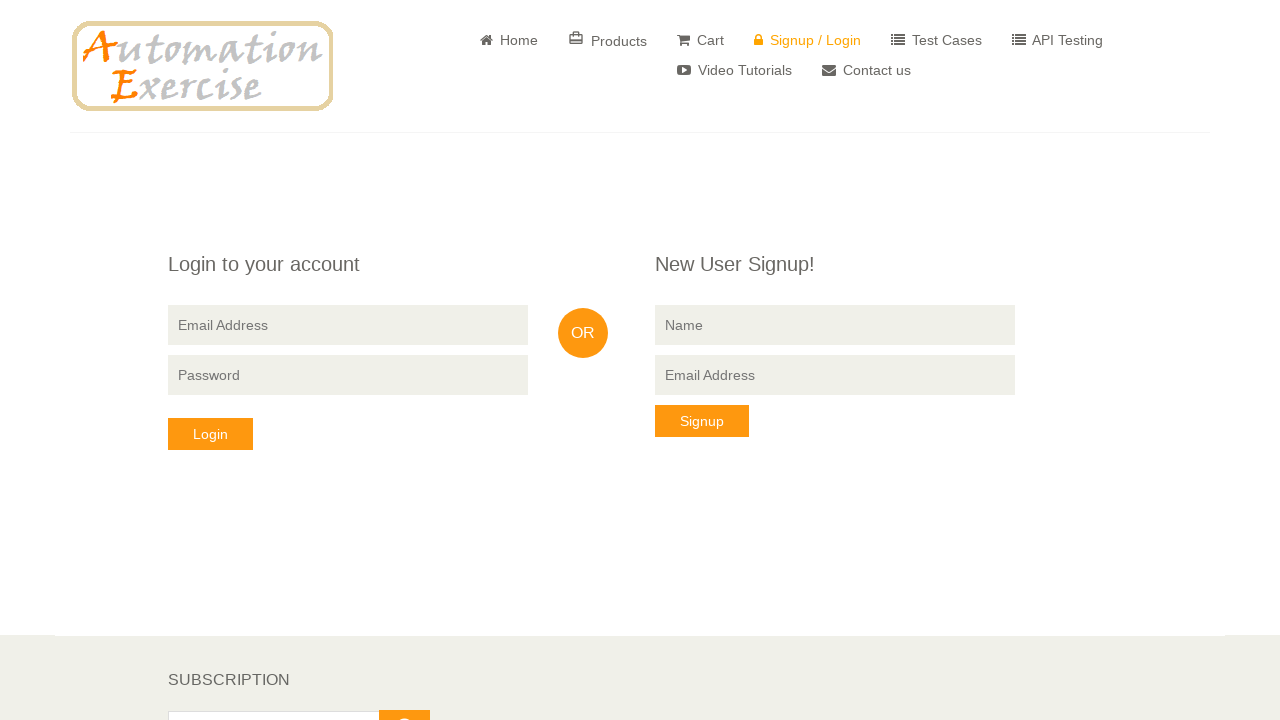

Login page loaded successfully
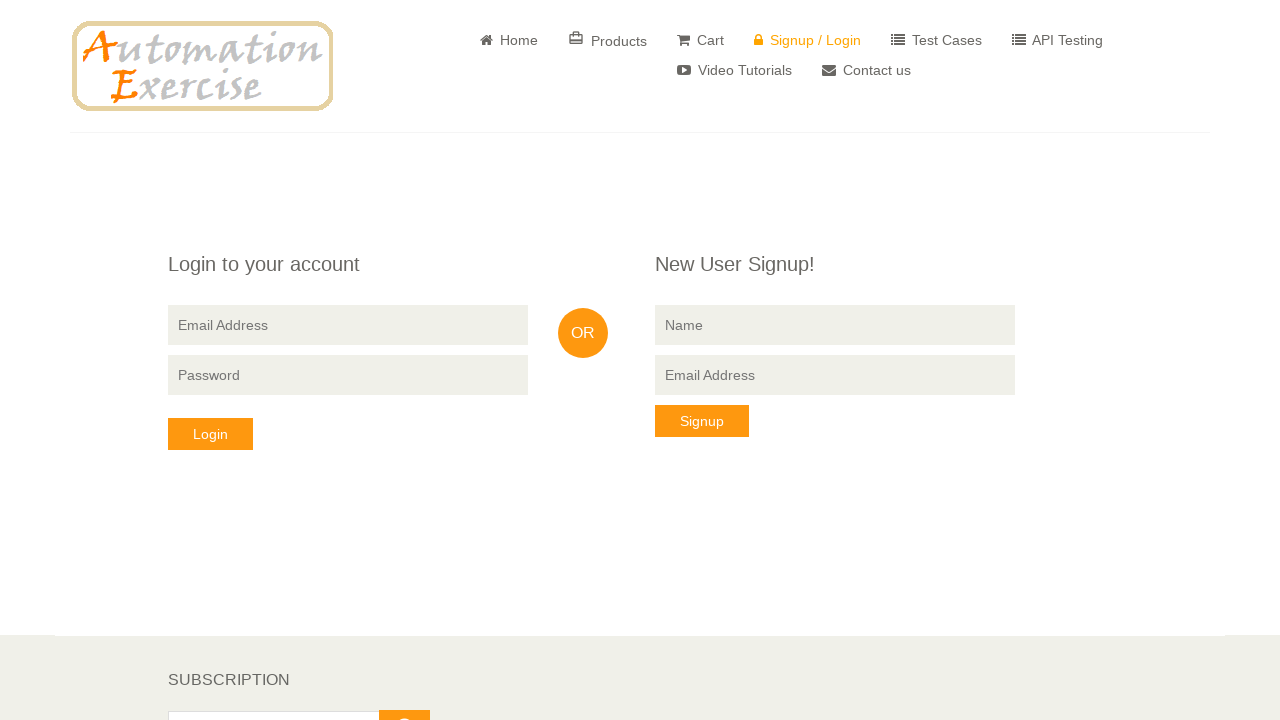

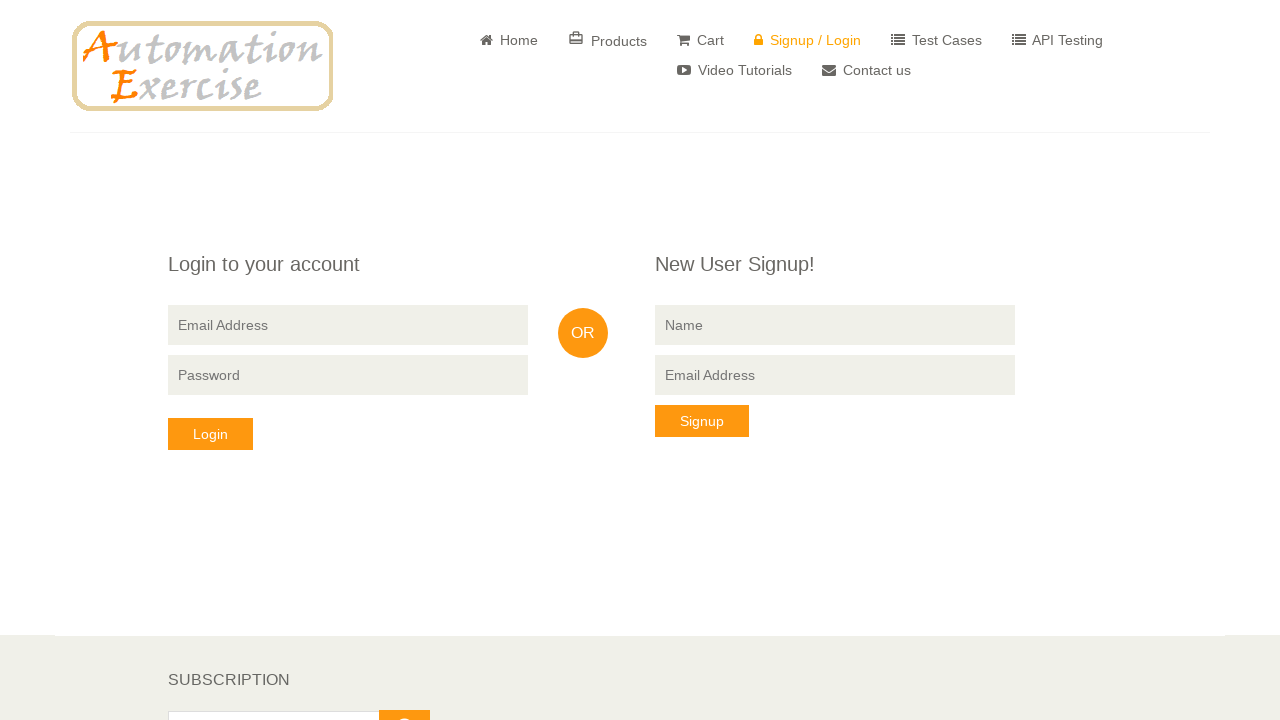